Tests radio button functionality by selecting Yes and Impressive radio buttons and verifying the resulting text messages.

Starting URL: https://www.tutorialspoint.com/selenium/practice/text-box.php

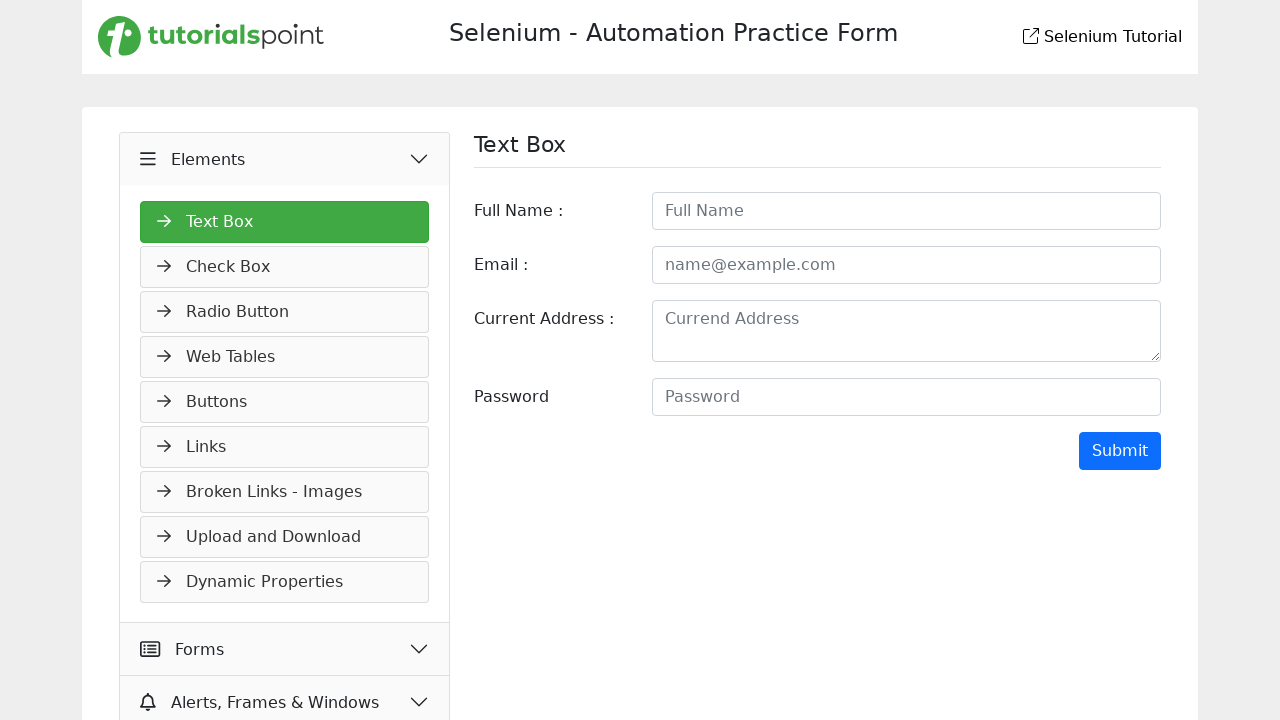

Clicked Elements button to expand menu at (285, 159) on xpath=//button[text()=' Elements']
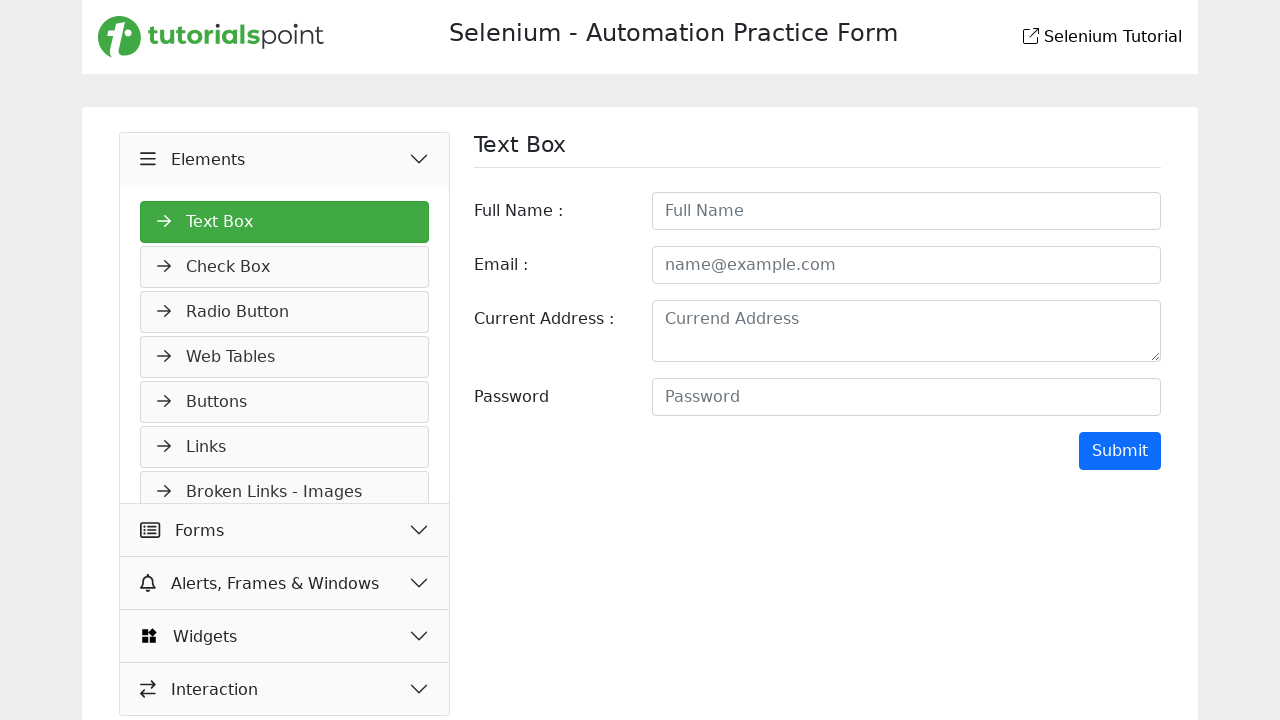

Clicked Radio Button link at (285, 190) on xpath=//a[text()=' Radio Button']
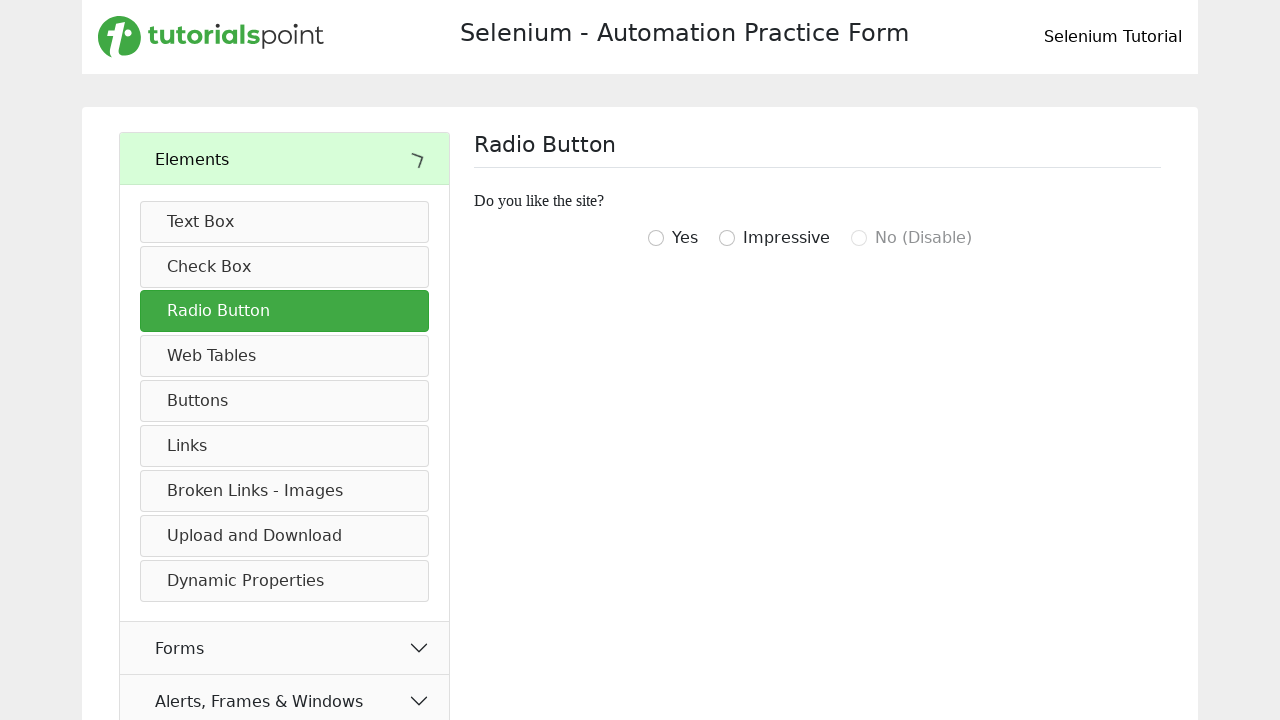

Radio button page loaded with 'Do you like the site?' headline
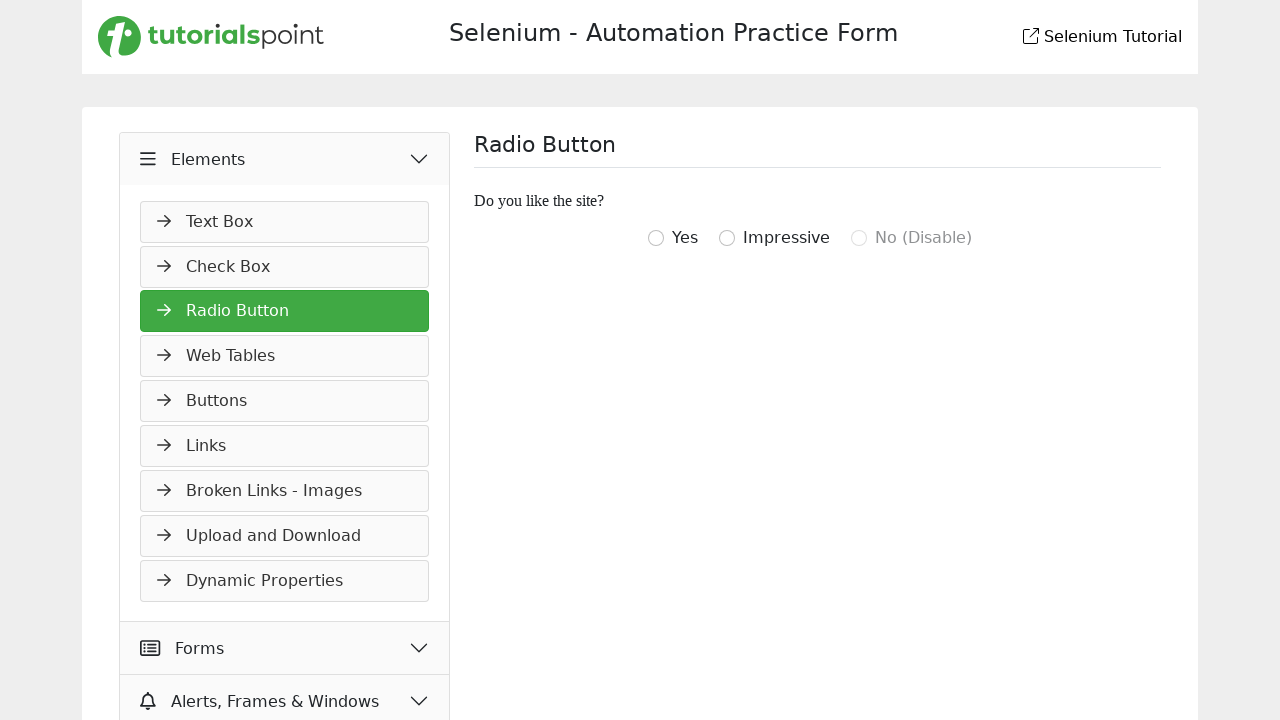

Selected Yes radio button at (656, 238) on xpath=//input[@value='igottwo']
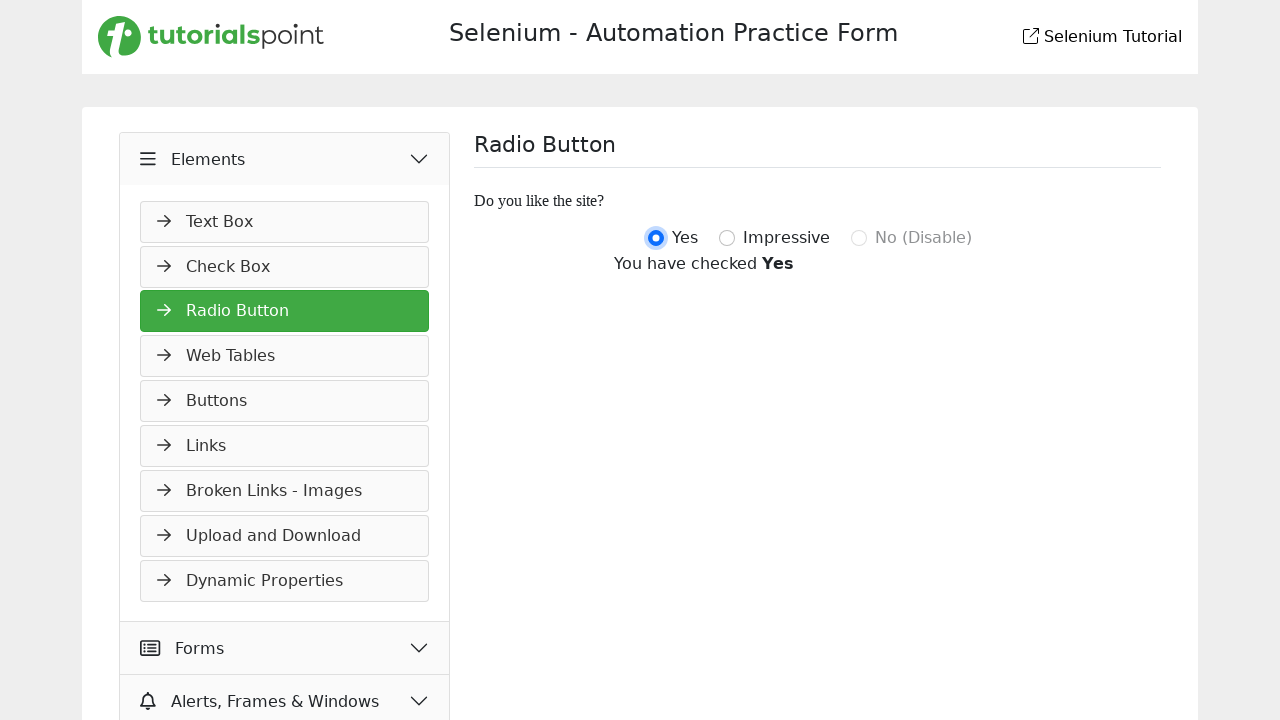

Yes radio button result text appeared
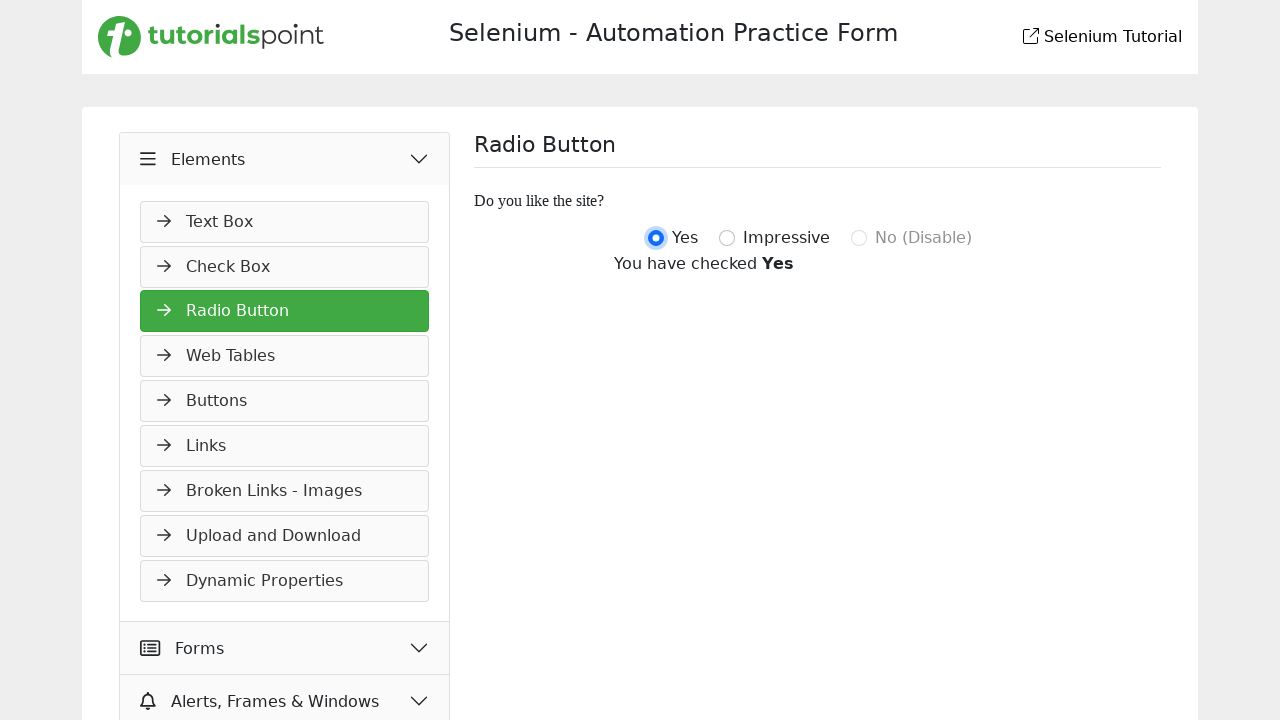

Selected Impressive radio button at (727, 238) on xpath=//input[@value='igotthree']
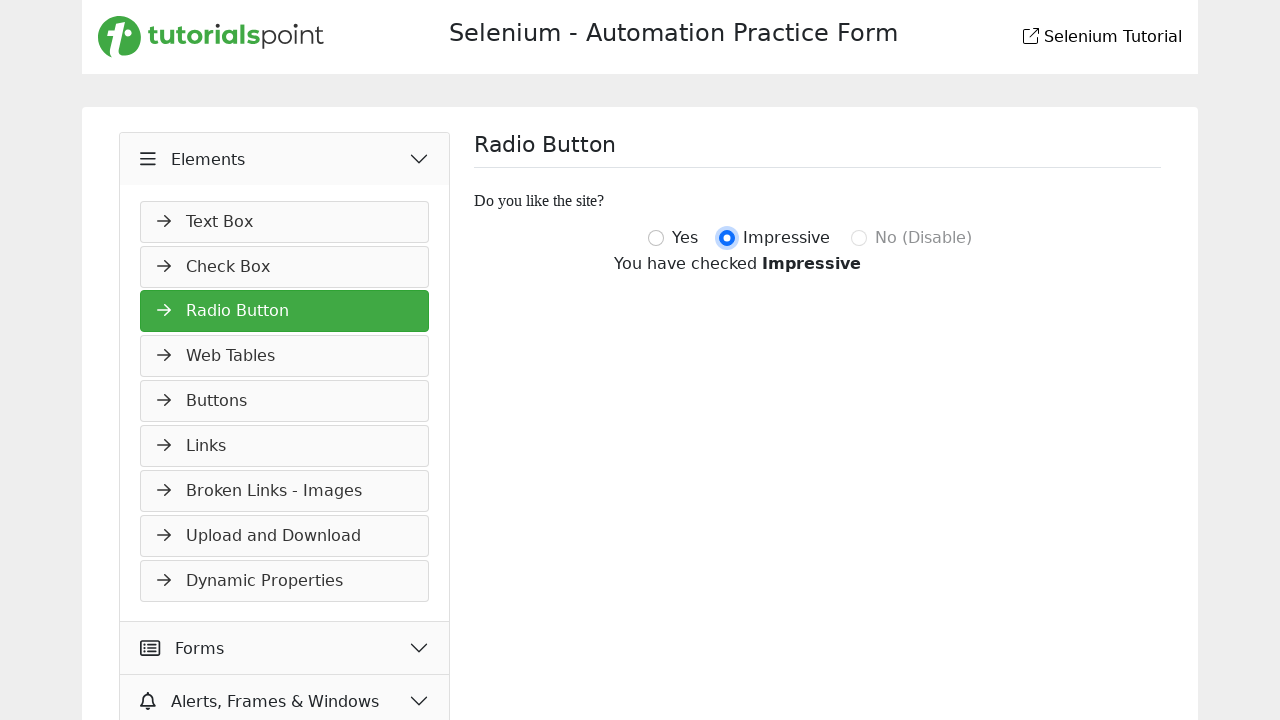

Impressive radio button result text appeared
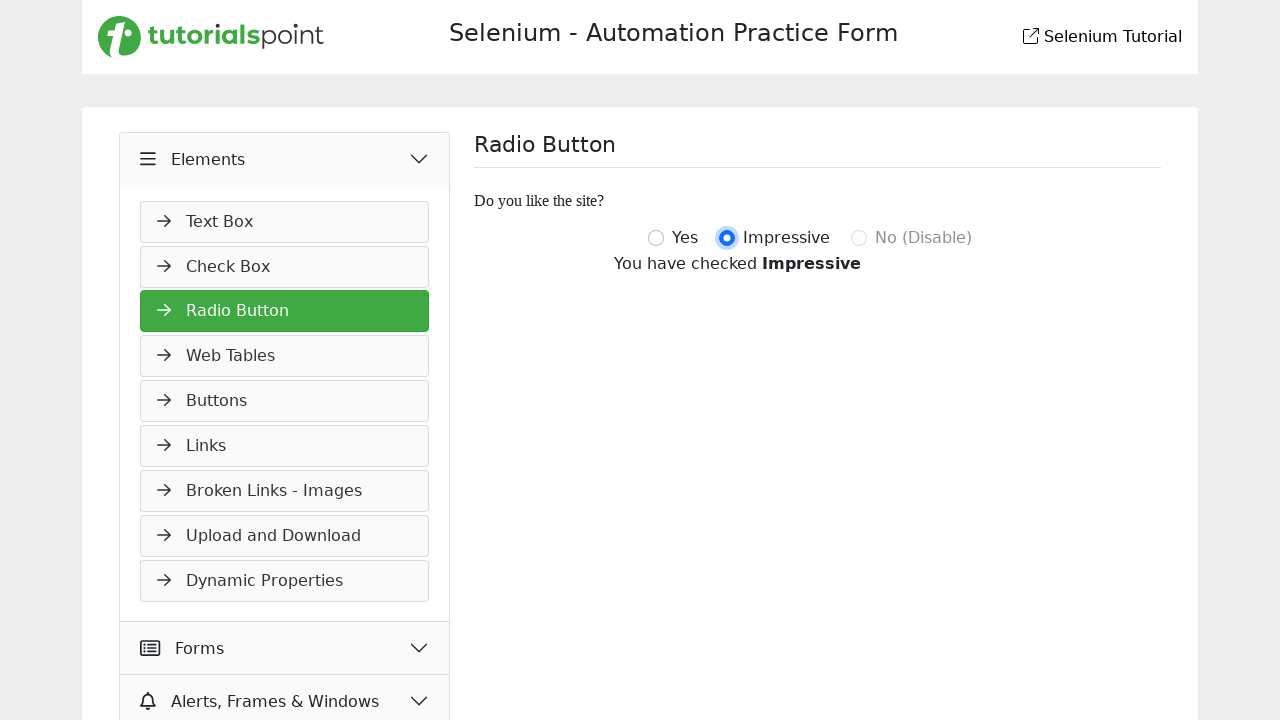

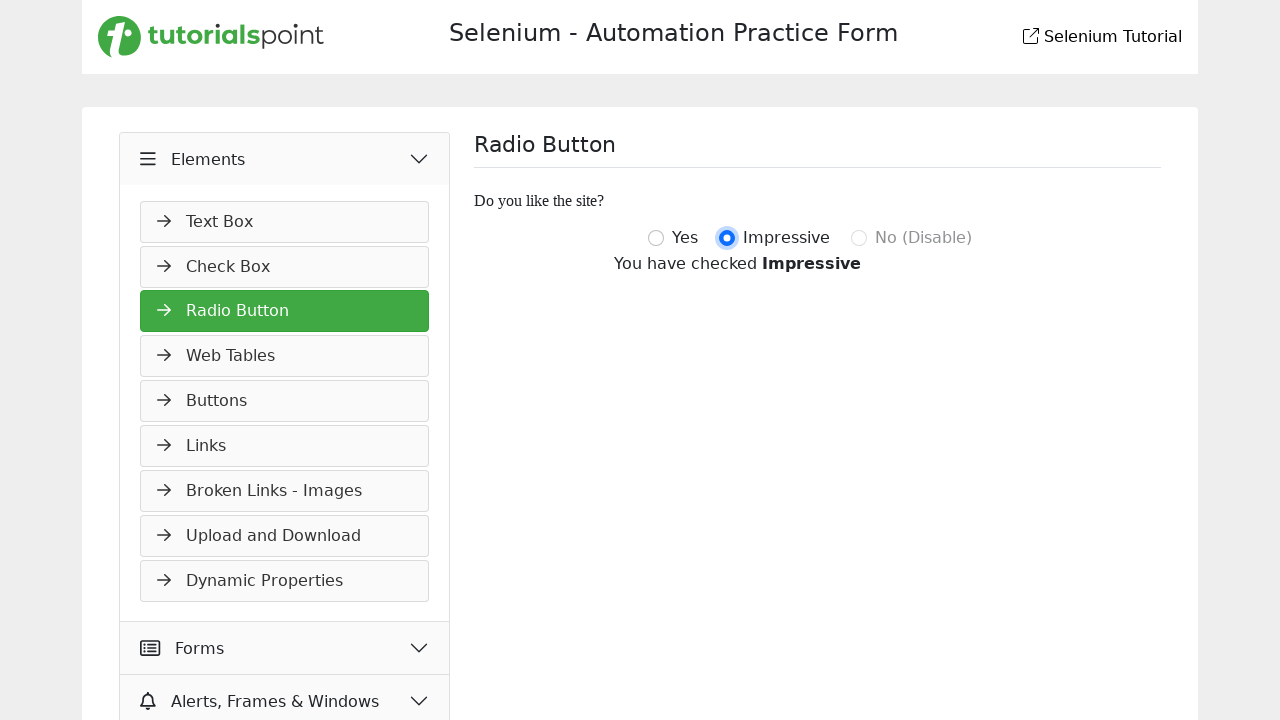